Tests clicking a button with dynamic ID by using CSS selector to find it by class name, repeated 3 times

Starting URL: http://uitestingplayground.com/dynamicid

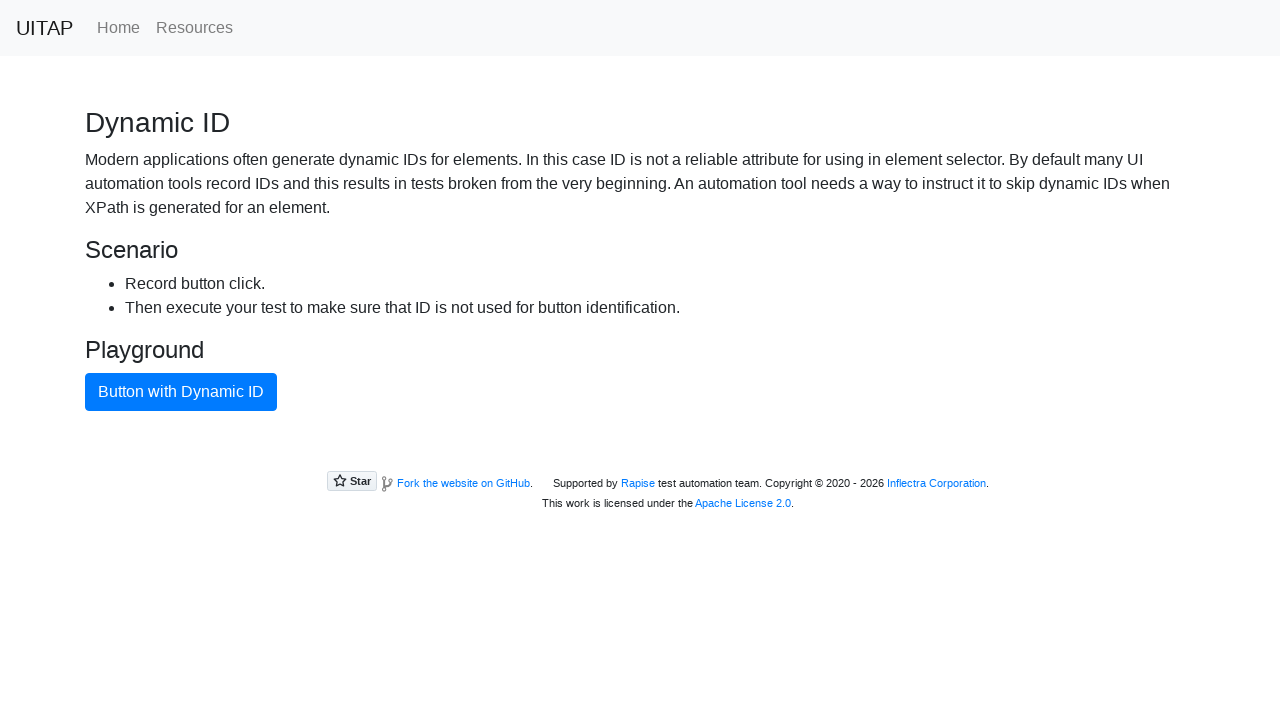

Clicked button with dynamic ID (iteration 1 of 3) at (181, 392) on button.btn.btn-primary
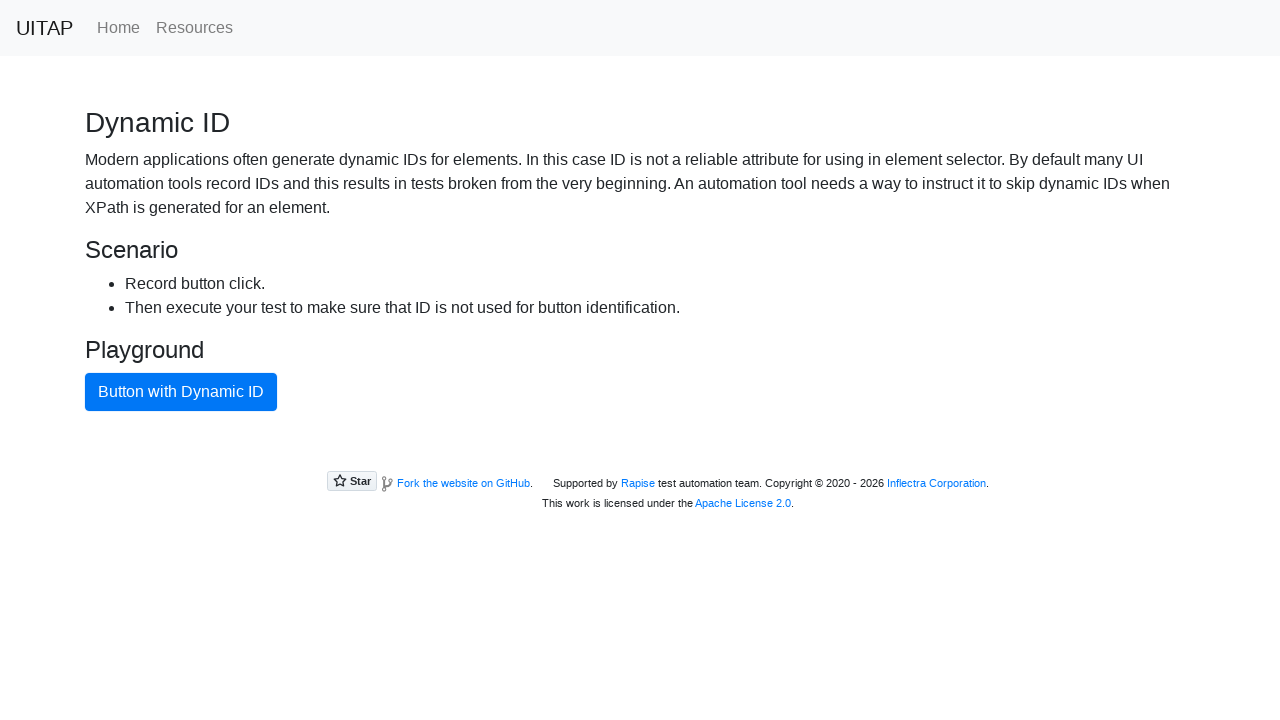

Button with dynamic ID still present after click (iteration 1 of 3)
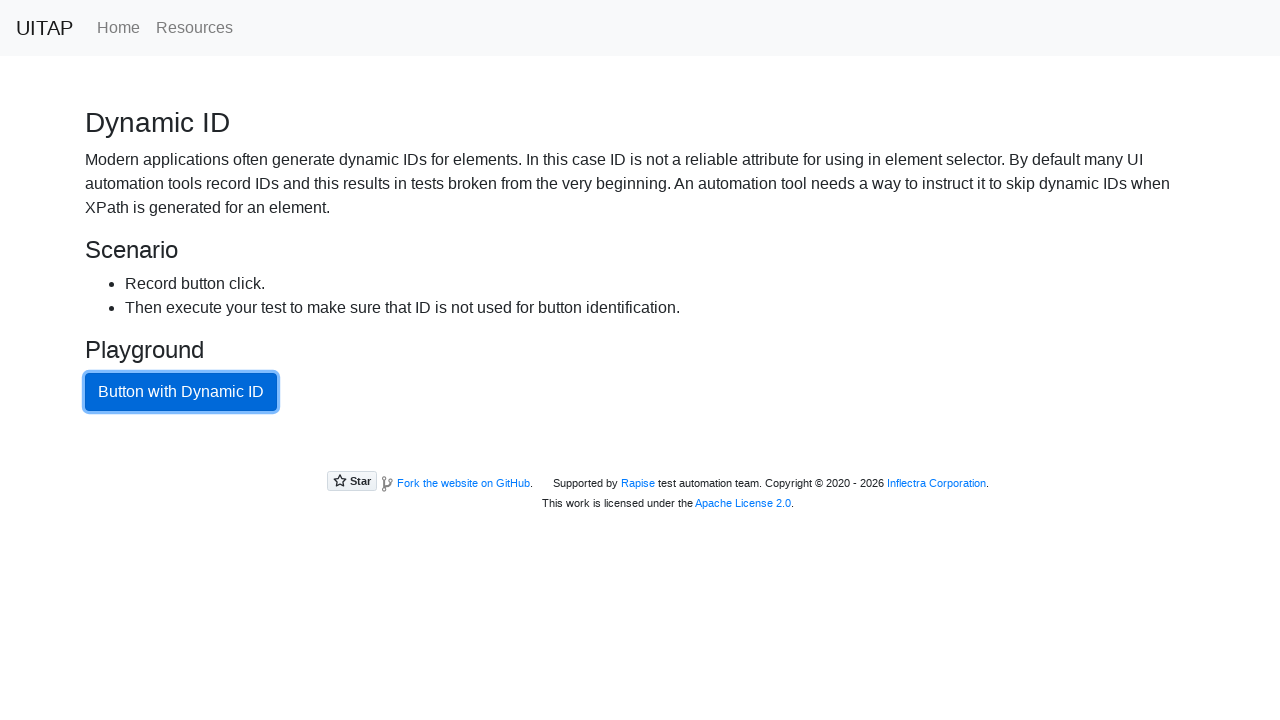

Page reloaded for next iteration (iteration 1 of 3)
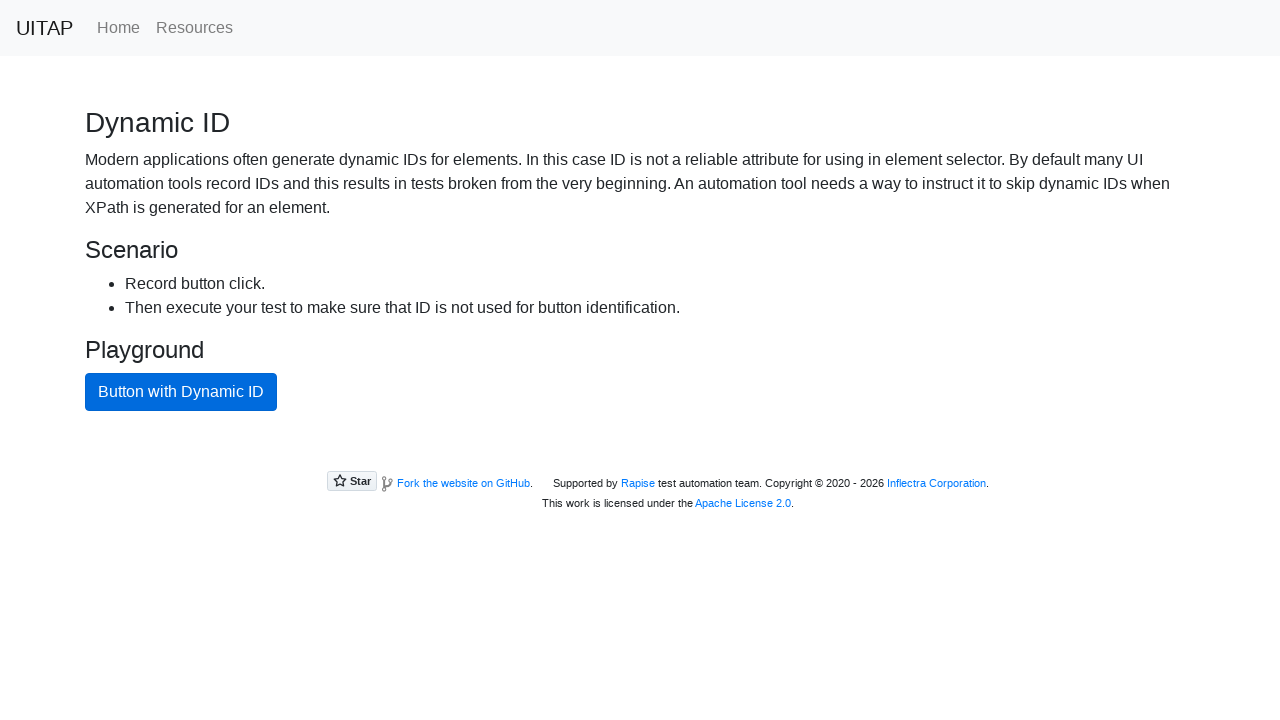

Clicked button with dynamic ID (iteration 2 of 3) at (181, 392) on button.btn.btn-primary
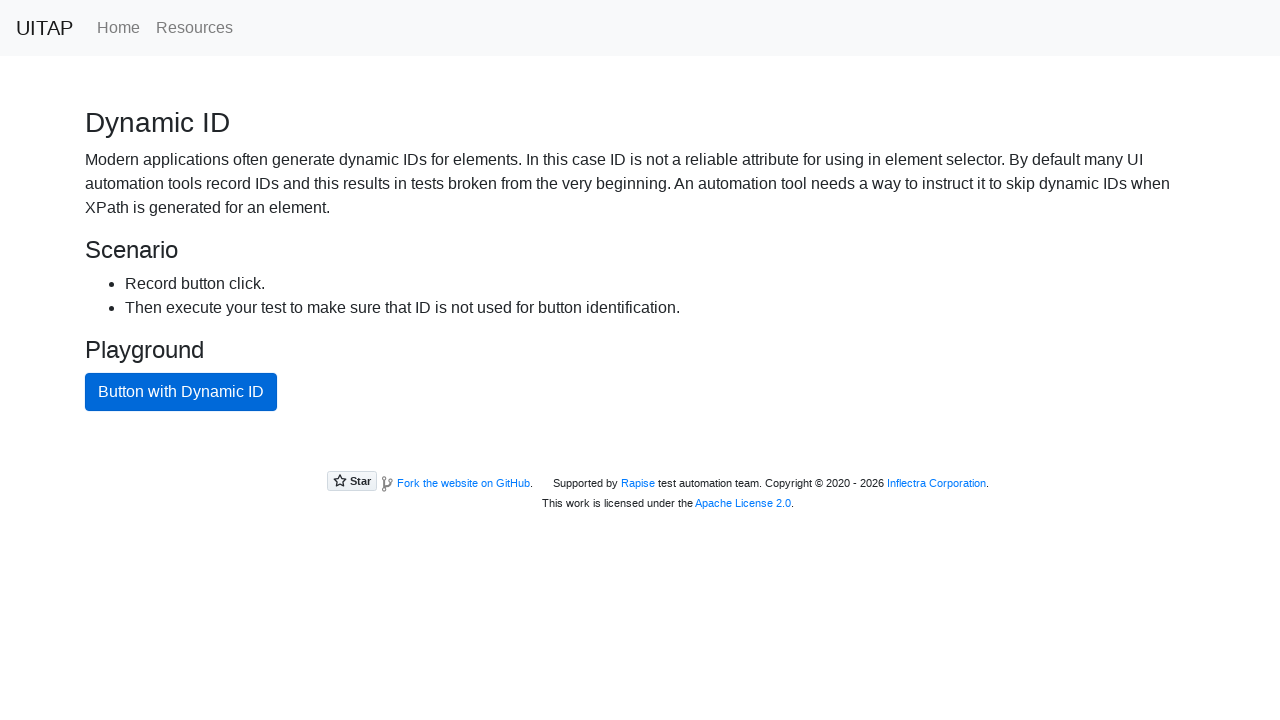

Button with dynamic ID still present after click (iteration 2 of 3)
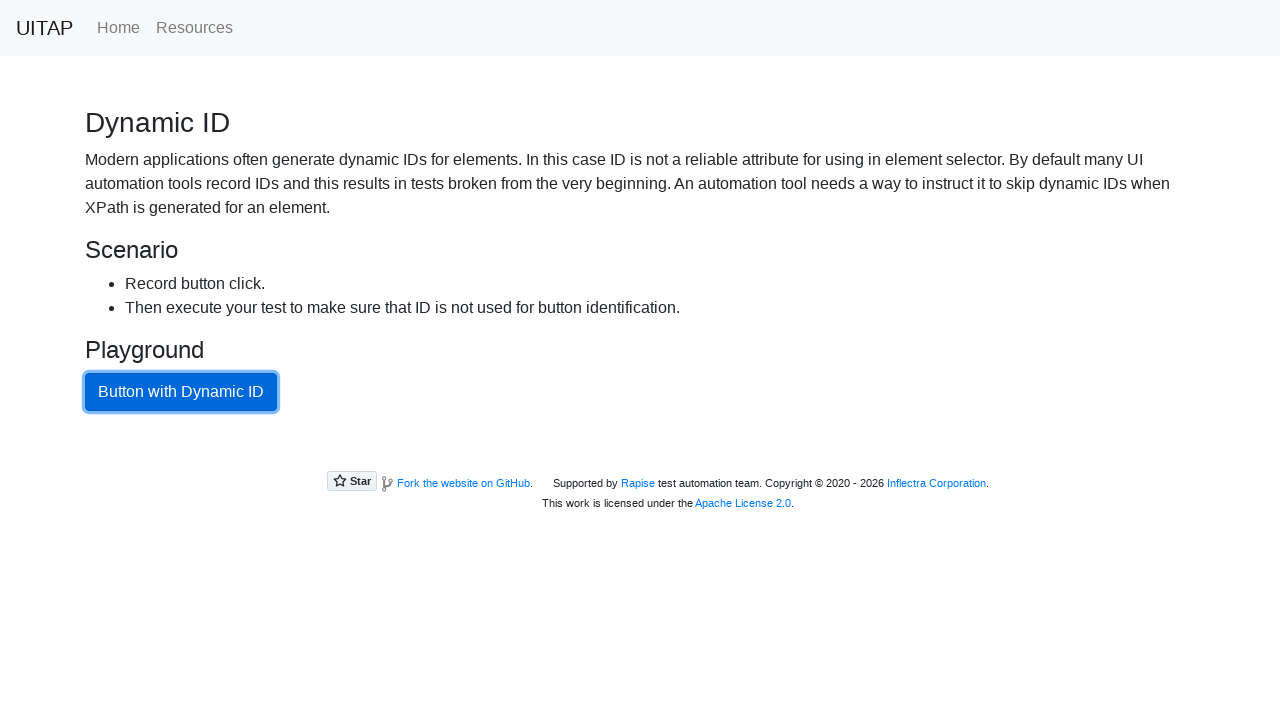

Page reloaded for next iteration (iteration 2 of 3)
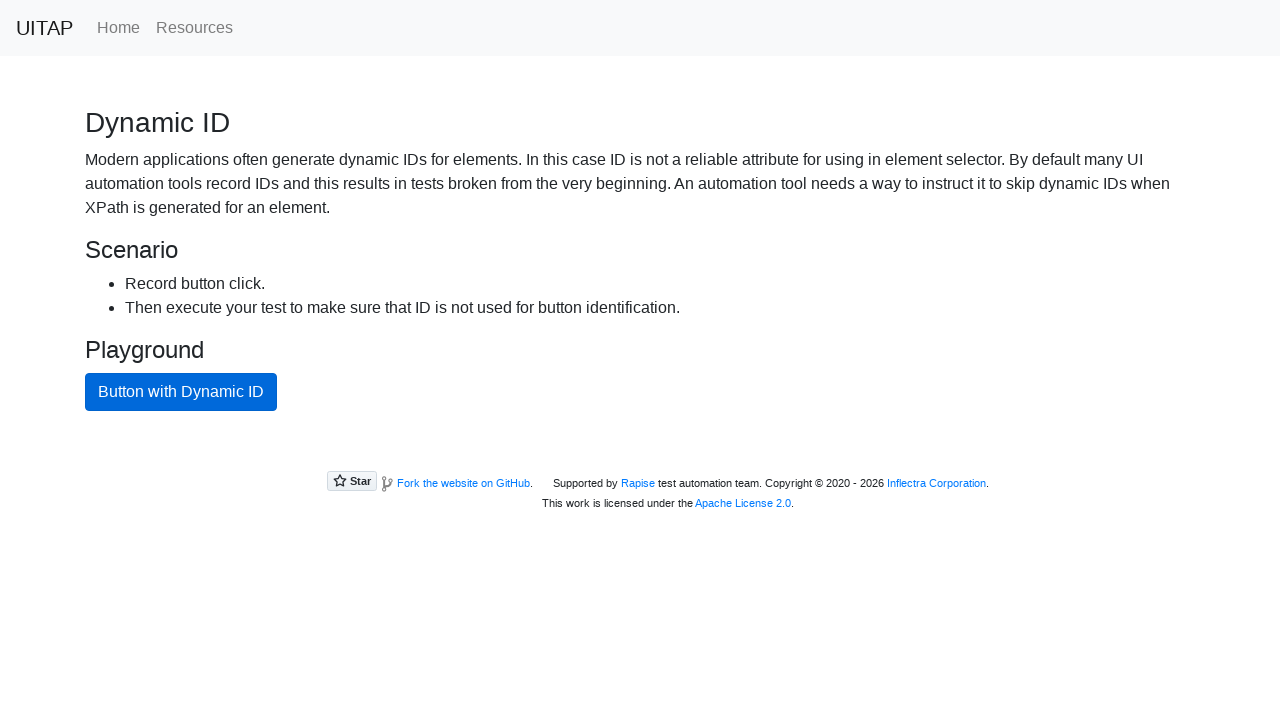

Clicked button with dynamic ID (iteration 3 of 3) at (181, 392) on button.btn.btn-primary
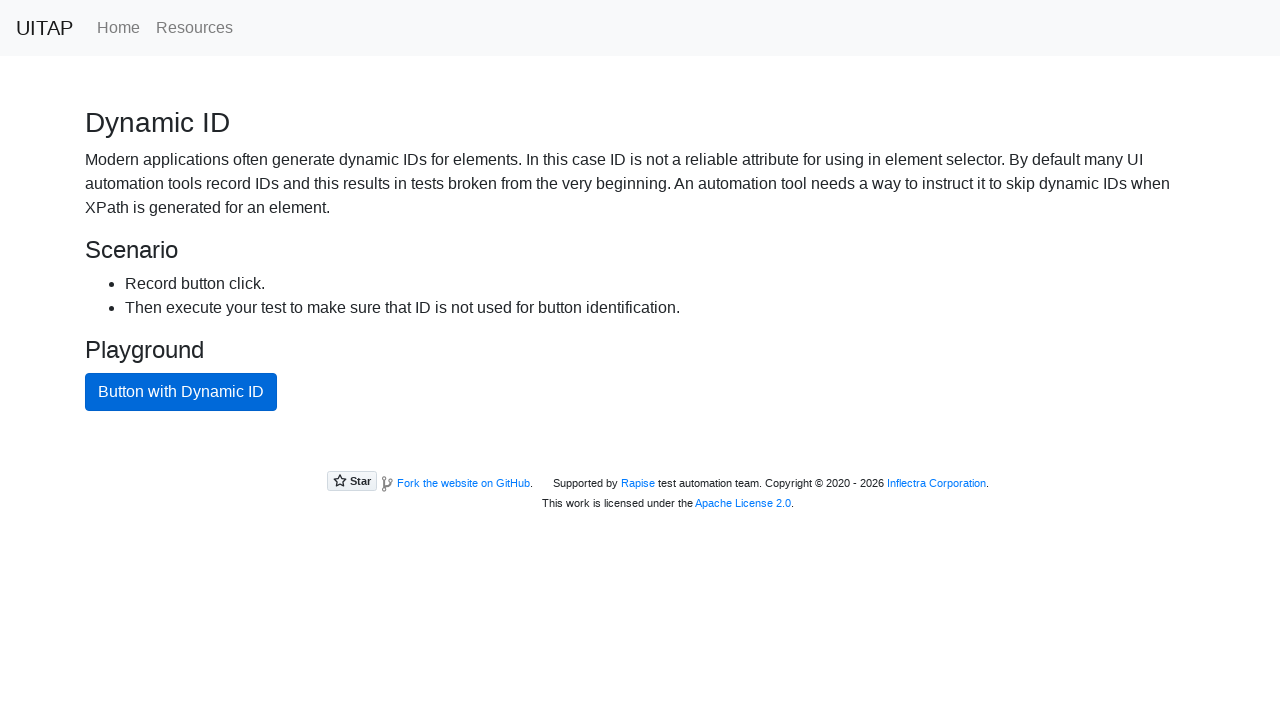

Button with dynamic ID still present after click (iteration 3 of 3)
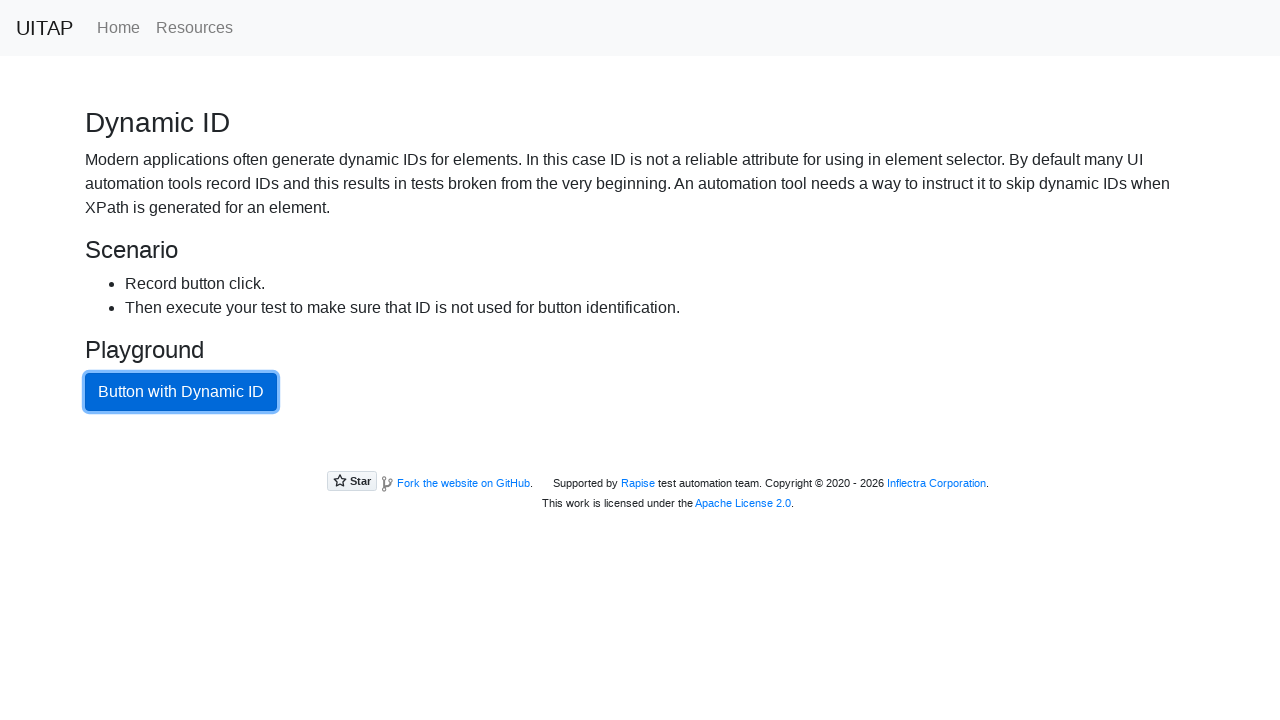

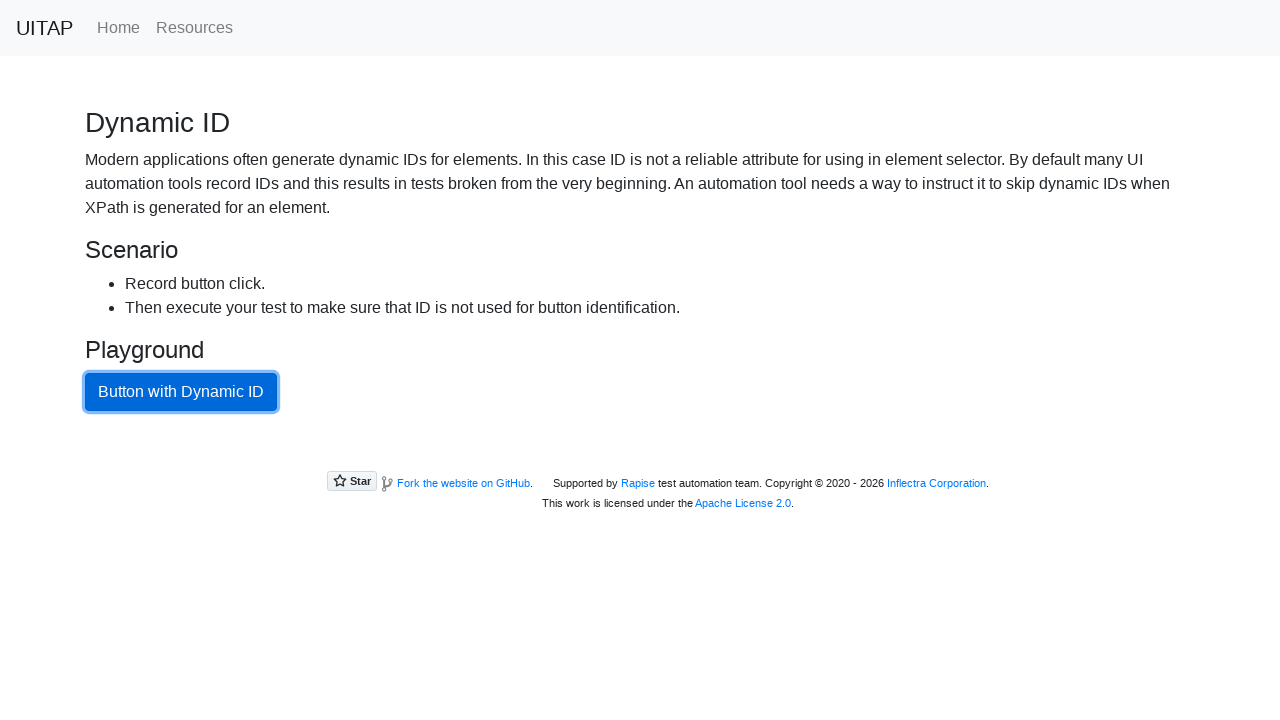